Creates a new paste on Pastebin by entering code content, setting expiration to 10 minutes, providing a name, and submitting the paste.

Starting URL: https://pastebin.com

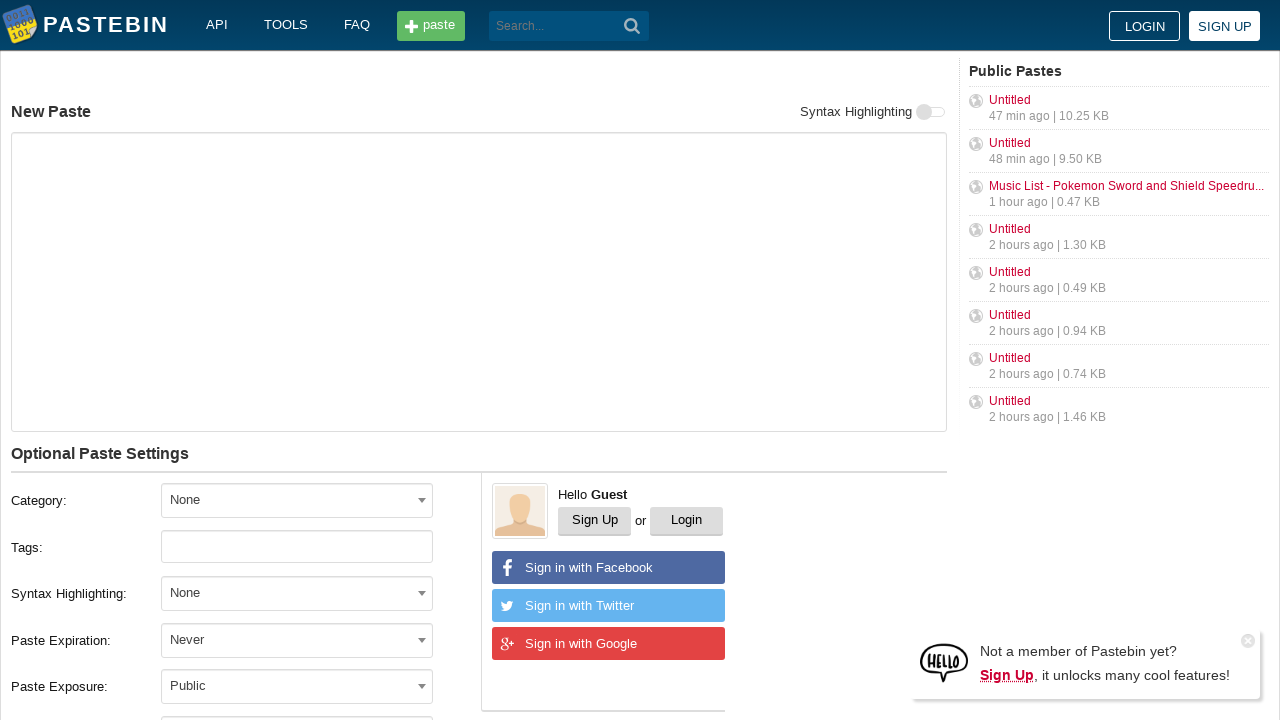

Waited for page to load with domcontentloaded state
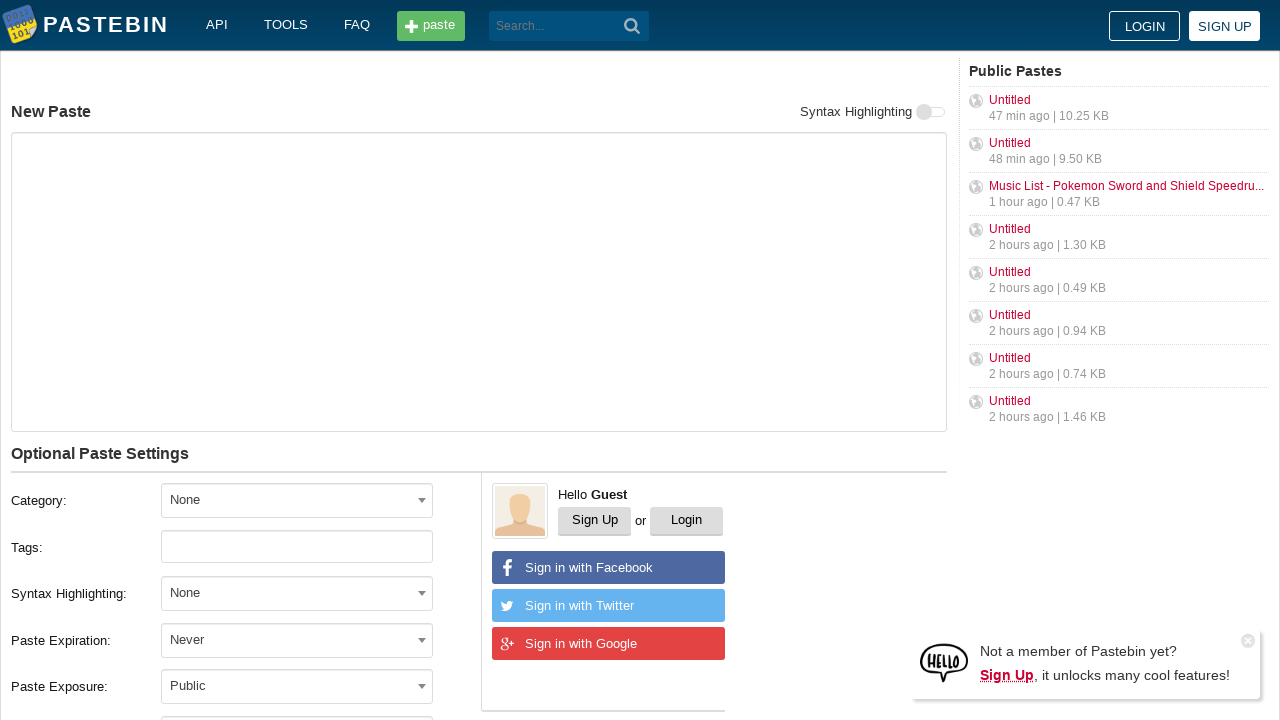

Filled paste content textarea with 'Hello from WebDriver' on #postform-text
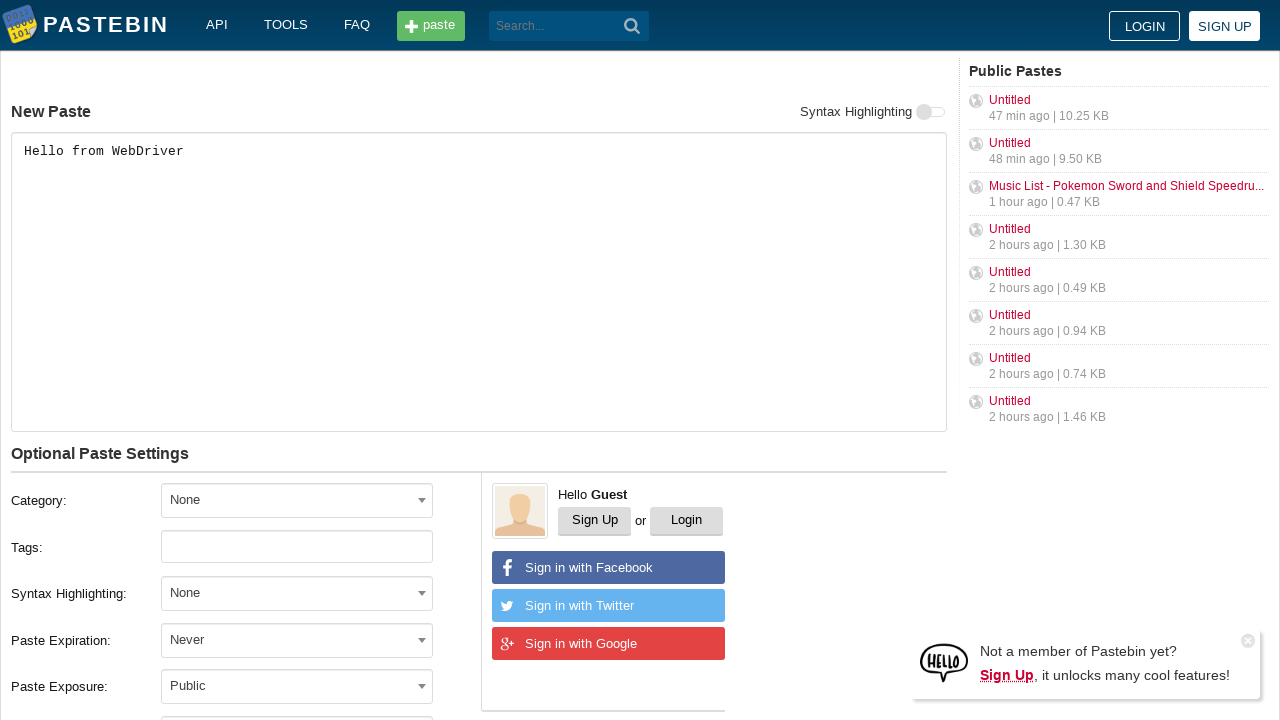

Clicked expiration dropdown to open options at (297, 640) on #select2-postform-expiration-container
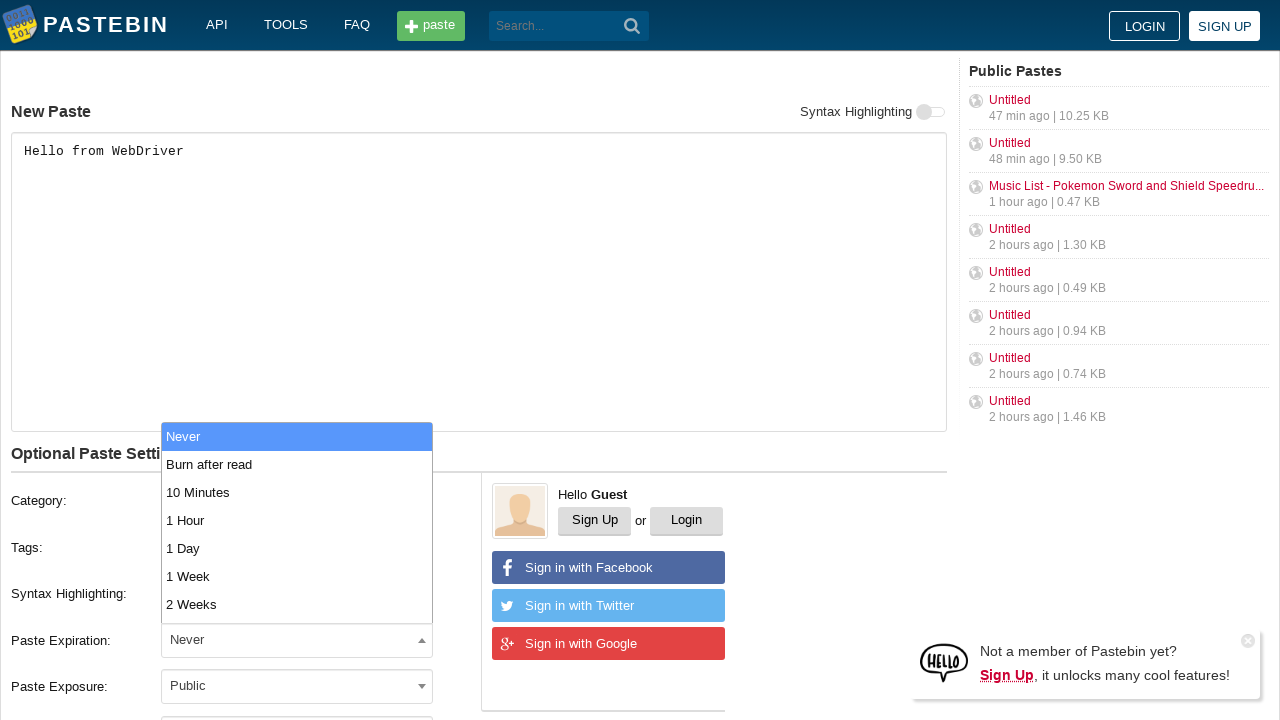

Selected '10 Minutes' expiration option at (297, 492) on xpath=//li[contains(text(), '10 Minutes')]
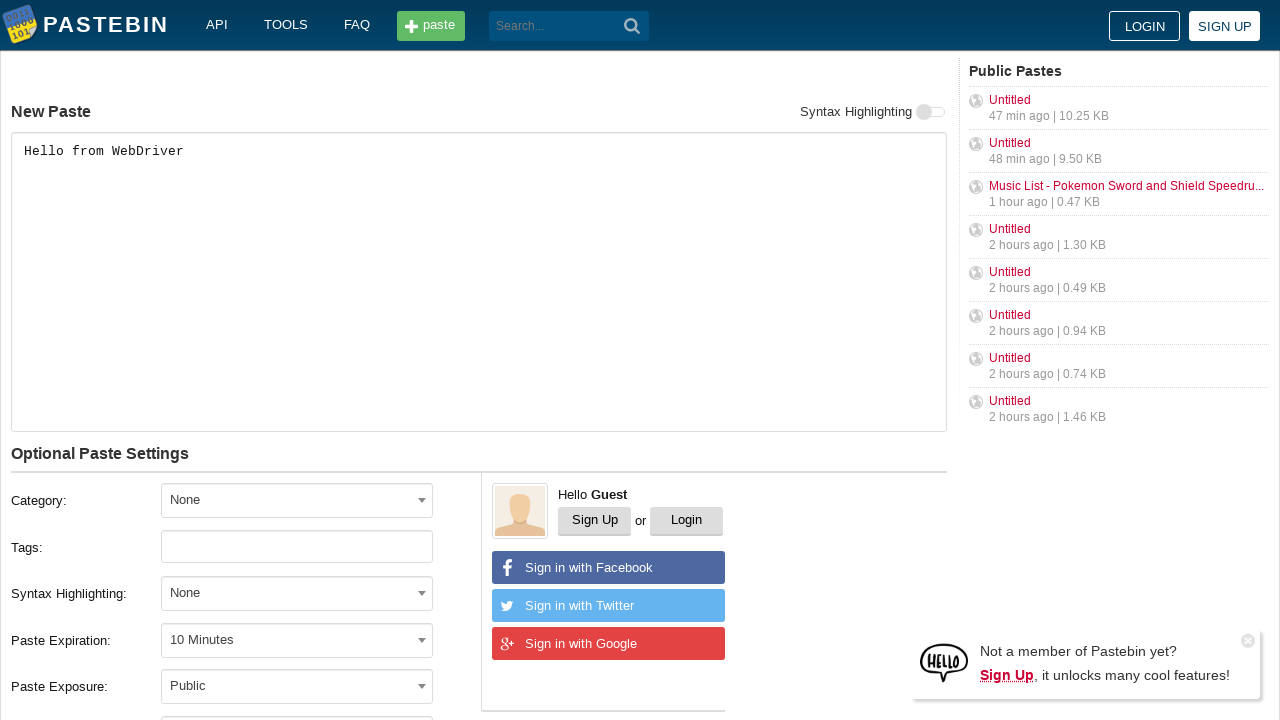

Filled paste name field with 'helloweb' on #postform-name
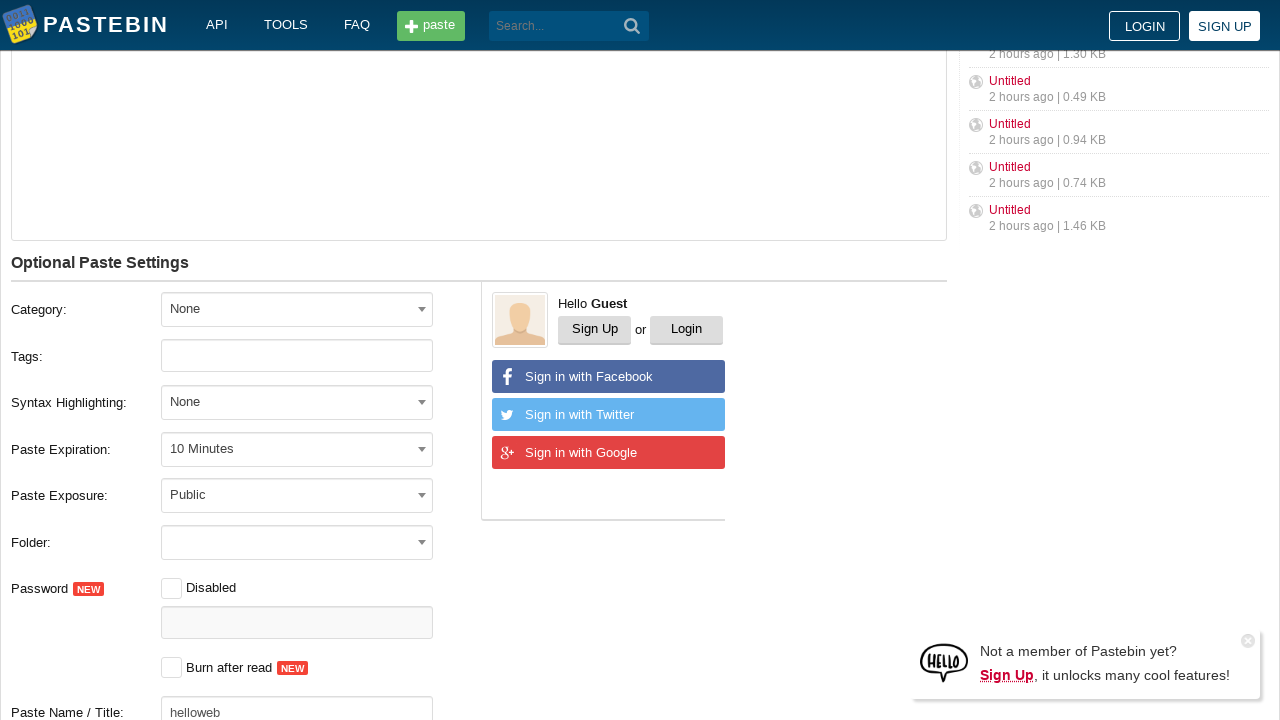

Clicked submit button to create new paste at (632, 26) on button[type='submit']
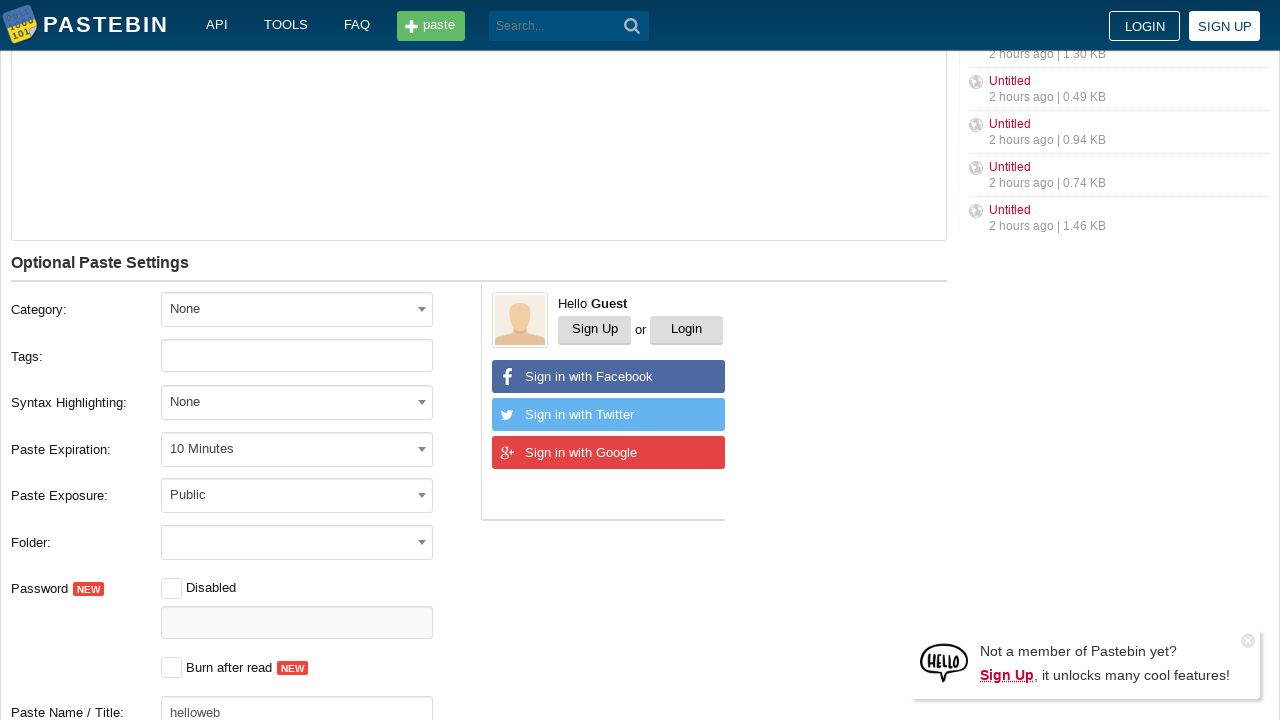

Waited for new paste page to load with domcontentloaded state
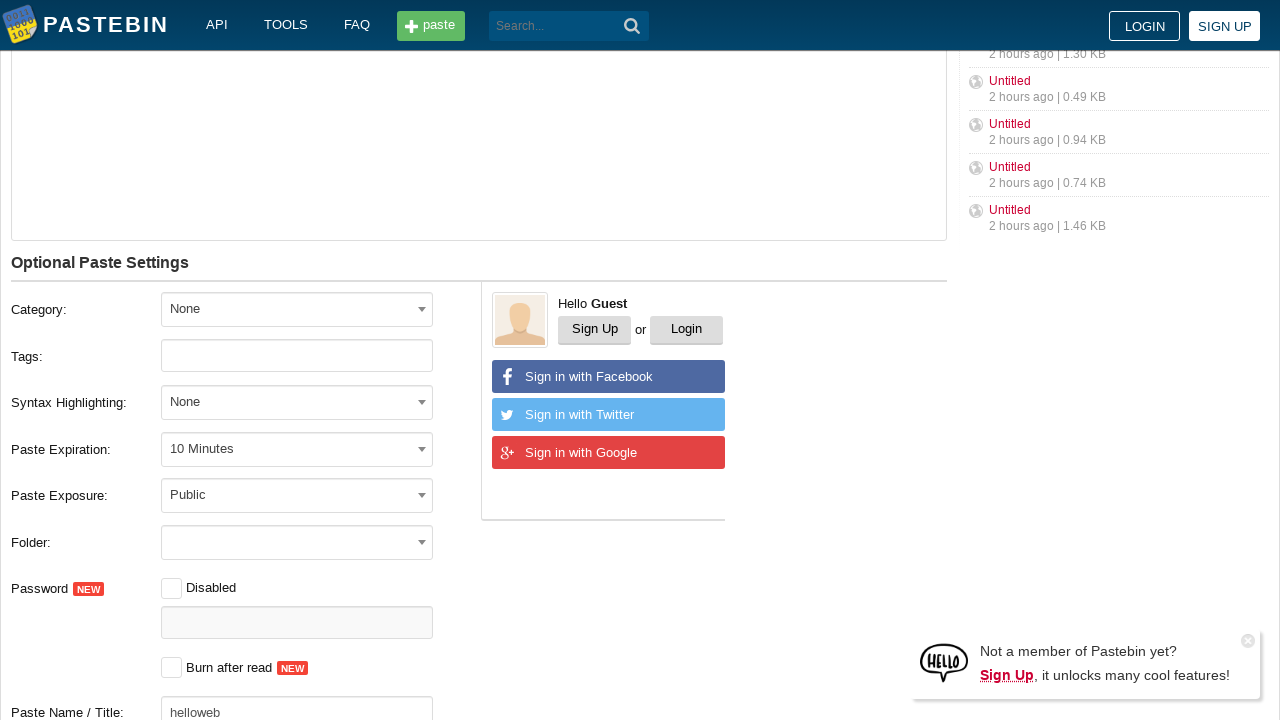

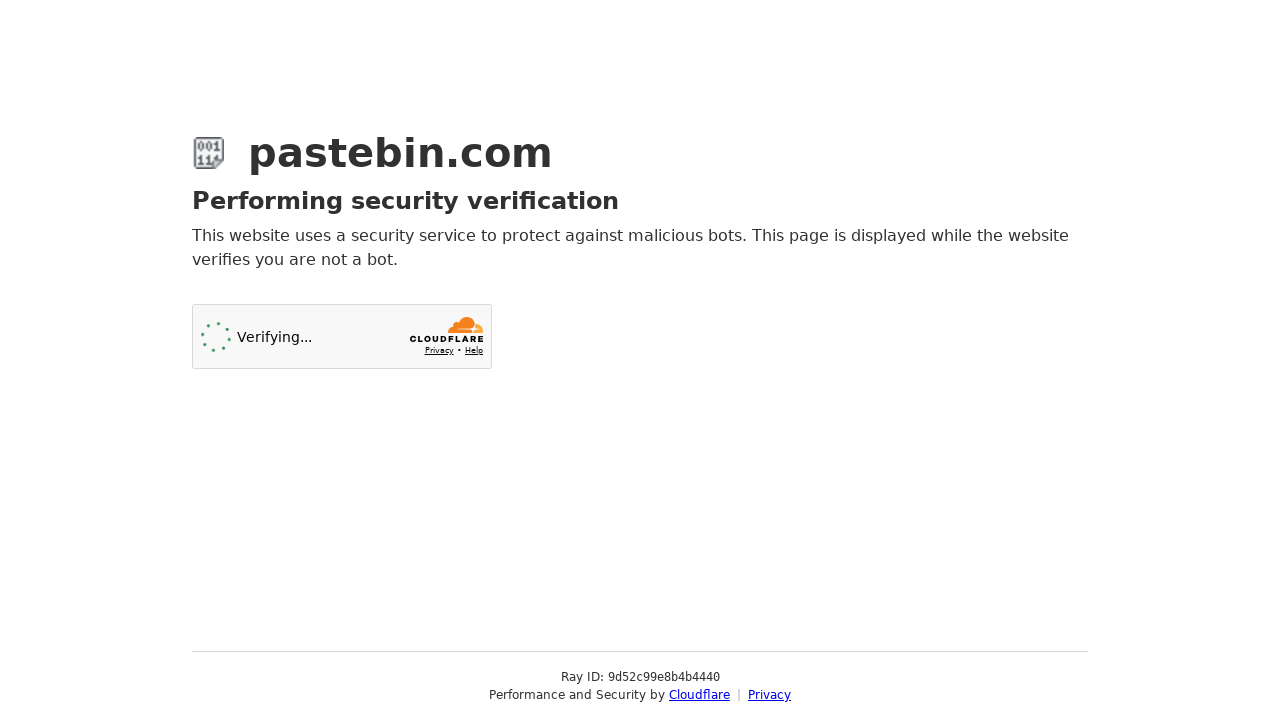